Tests browser alert/confirm dialog handling by clicking a button that triggers a confirmation dialog and then dismissing it

Starting URL: https://sahitest.com/demo/confirmTest.htm

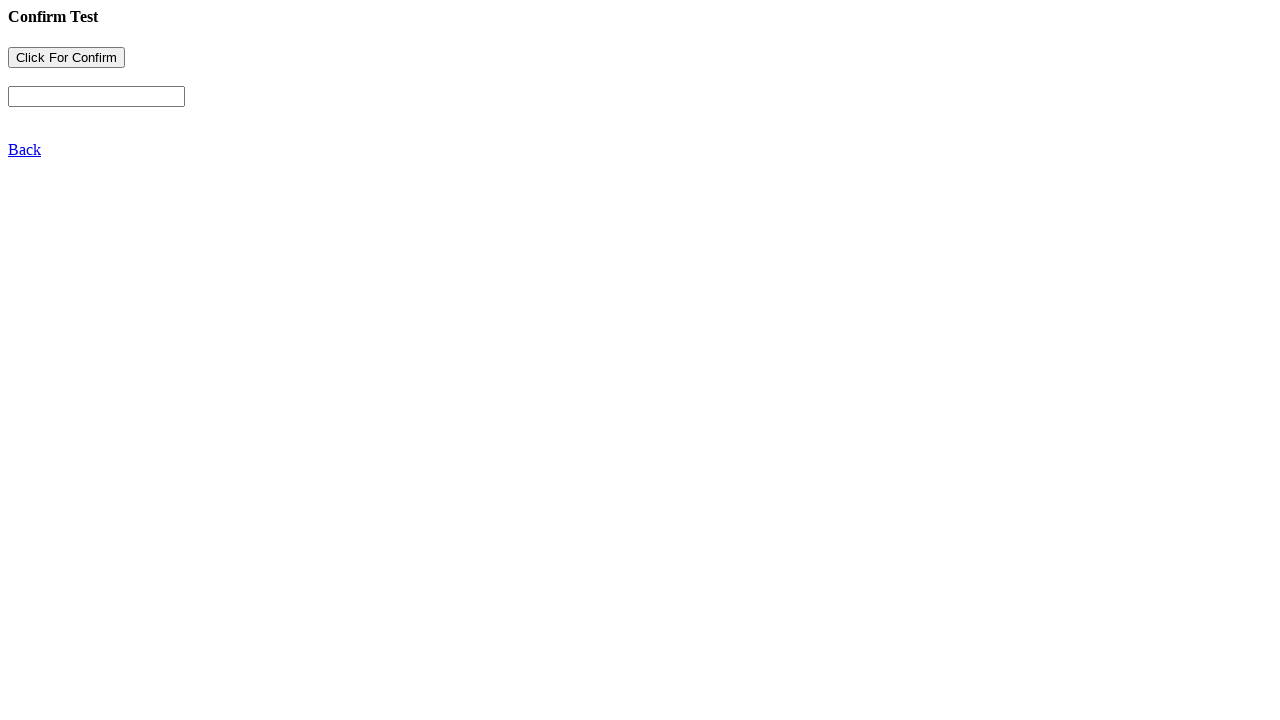

Set up dialog handler to dismiss confirmation dialogs
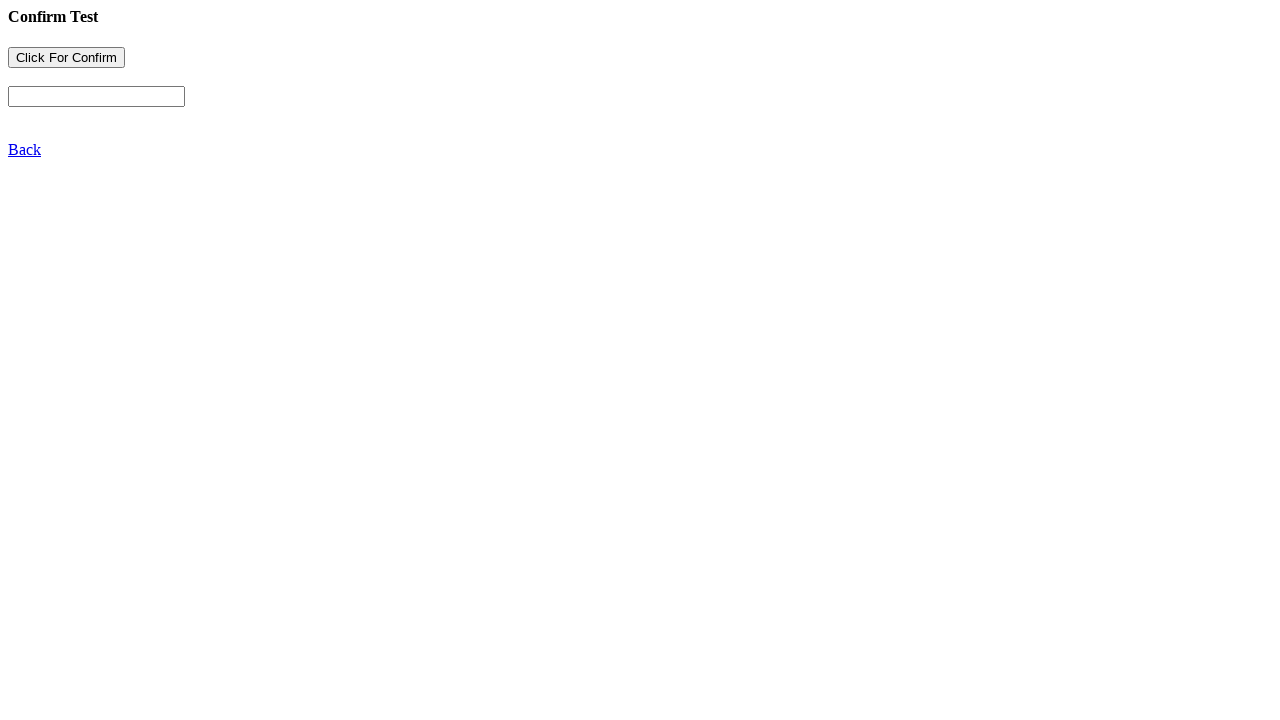

Clicked button to trigger confirmation dialog at (66, 58) on xpath=//html/body/form/input[1]
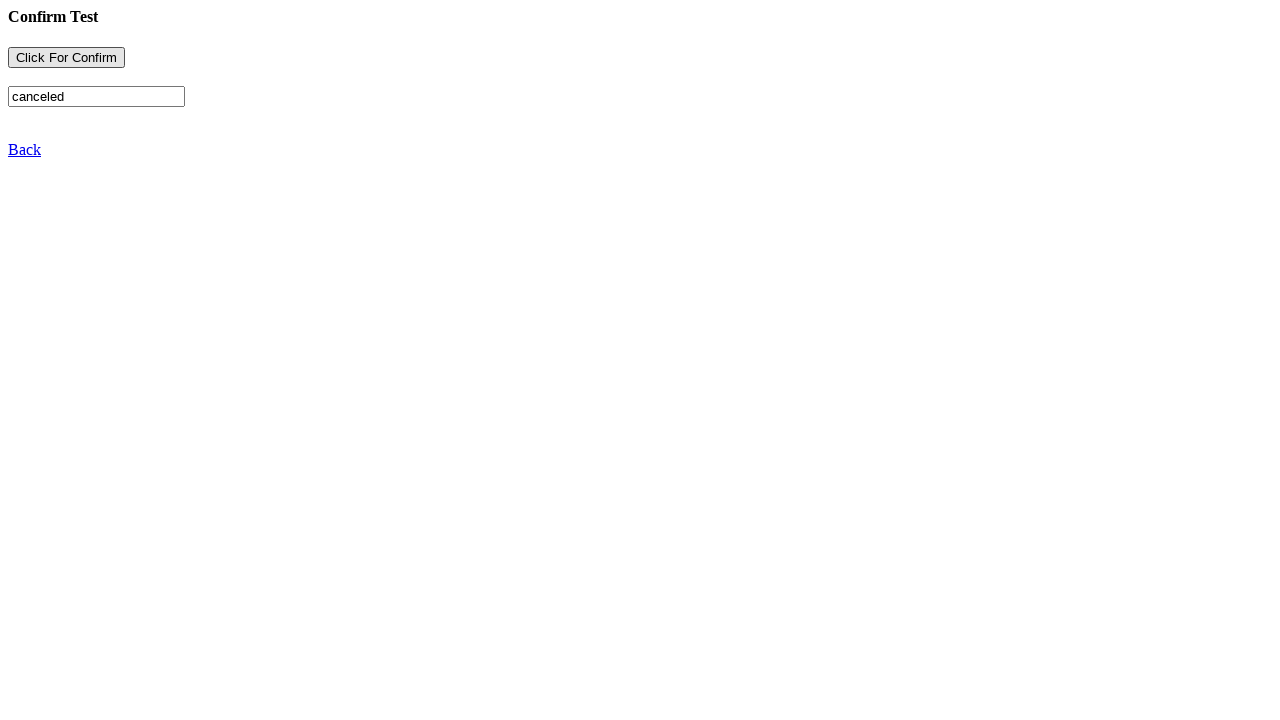

Waited for dialog to be dismissed
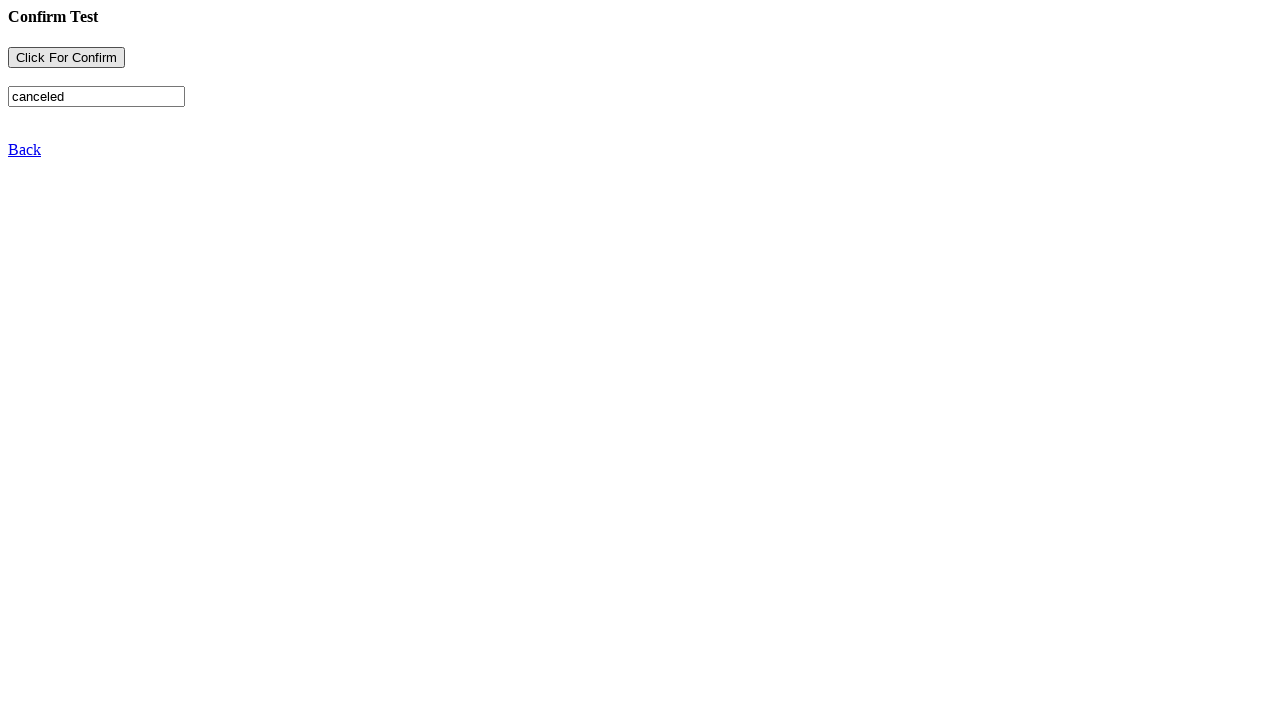

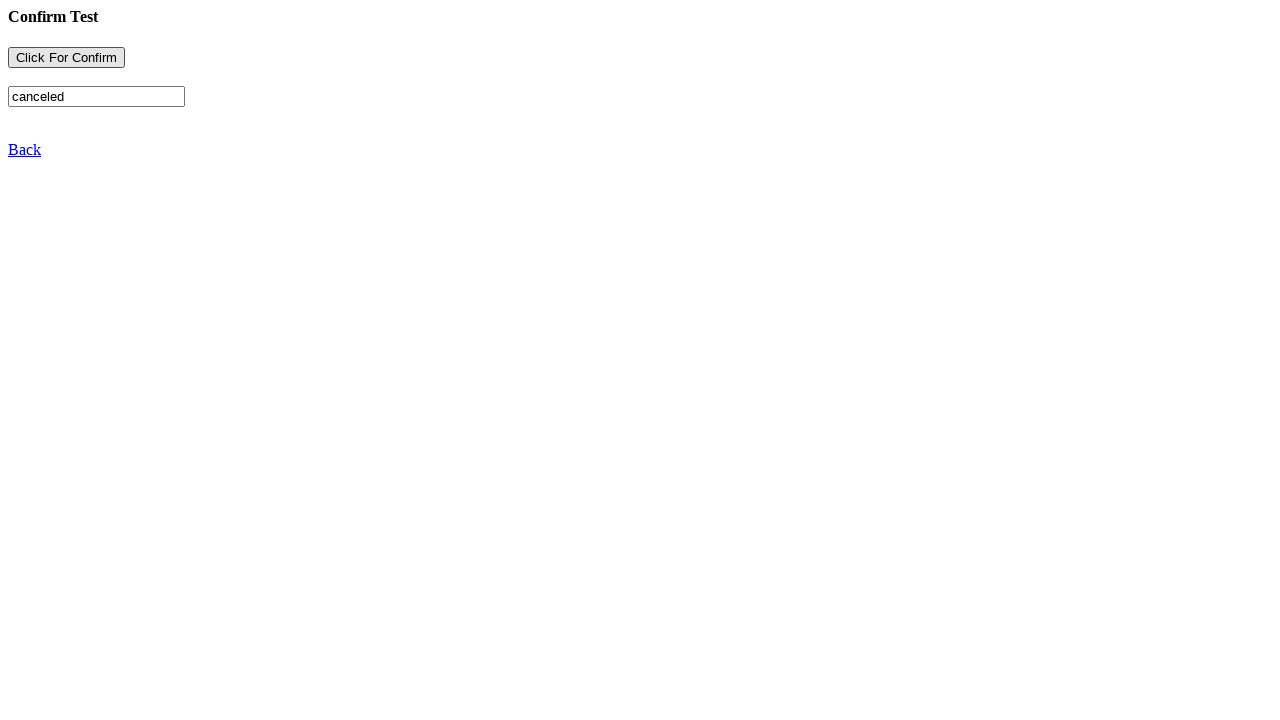